Tests browser alert handling by clicking a button that triggers an alert dialog and dismissing it

Starting URL: https://demoqa.com/alerts

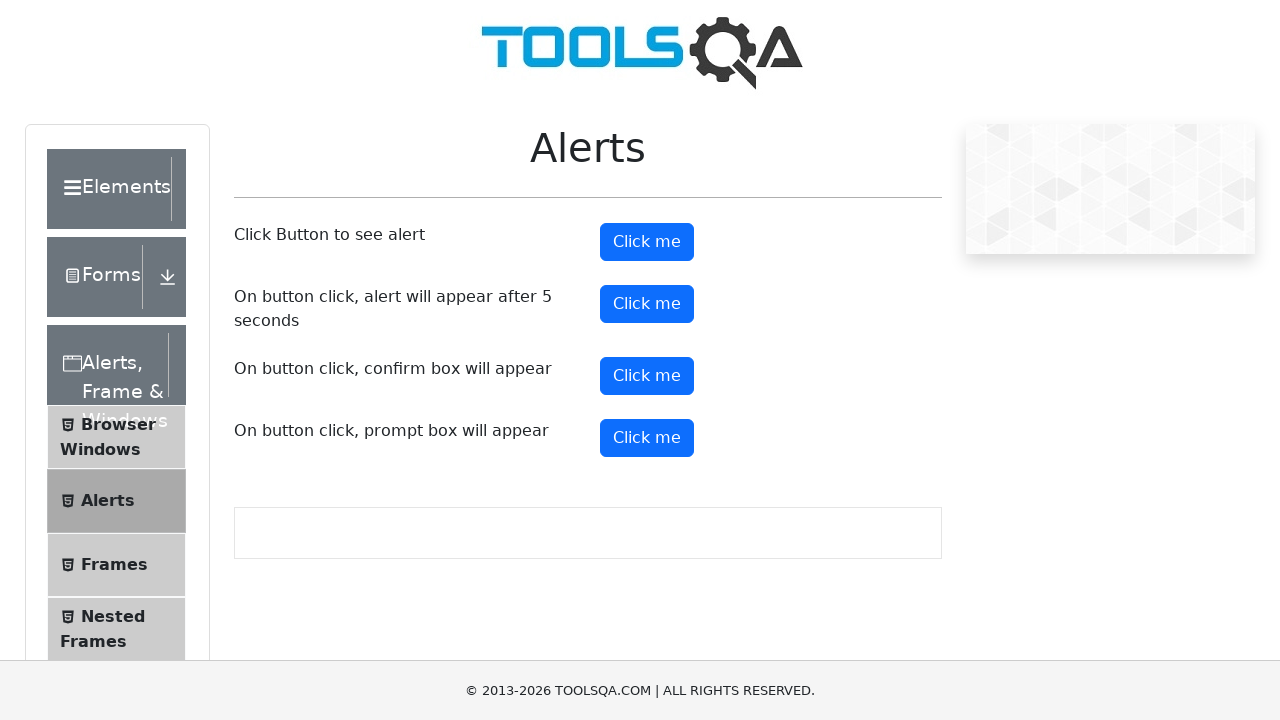

Set up dialog handler to dismiss alerts
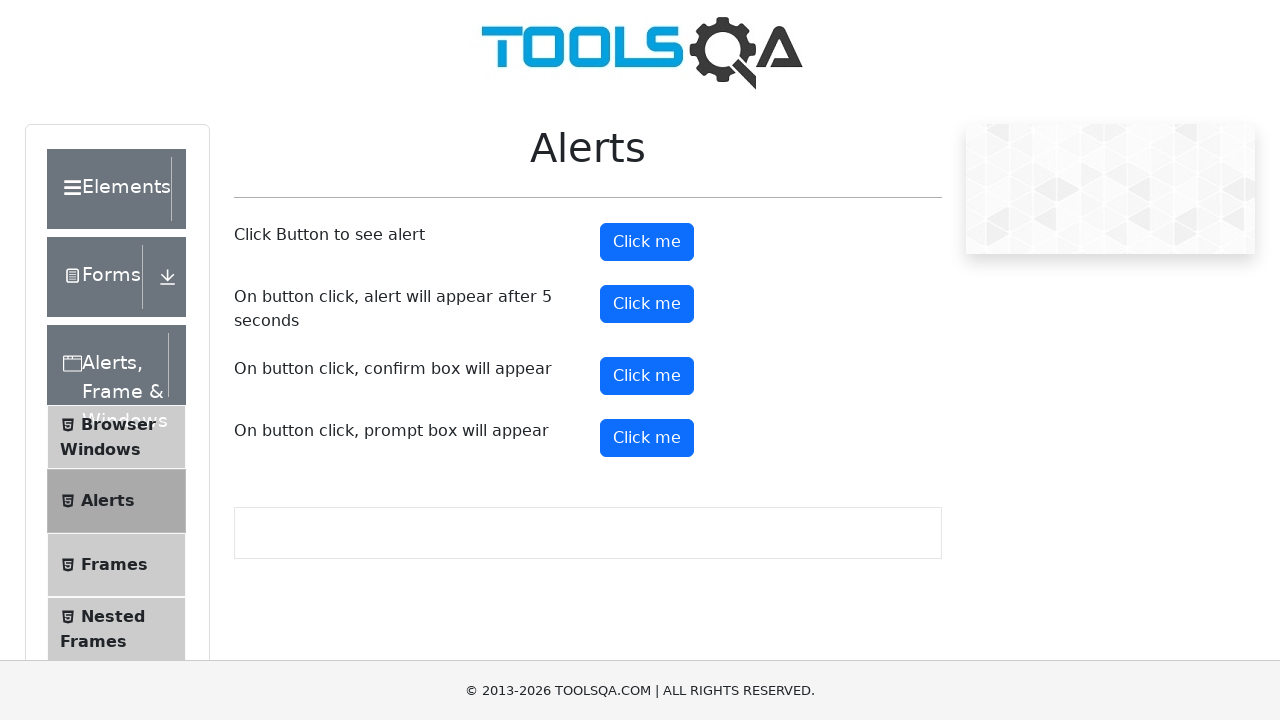

Clicked alert button to trigger alert dialog at (647, 242) on #alertButton
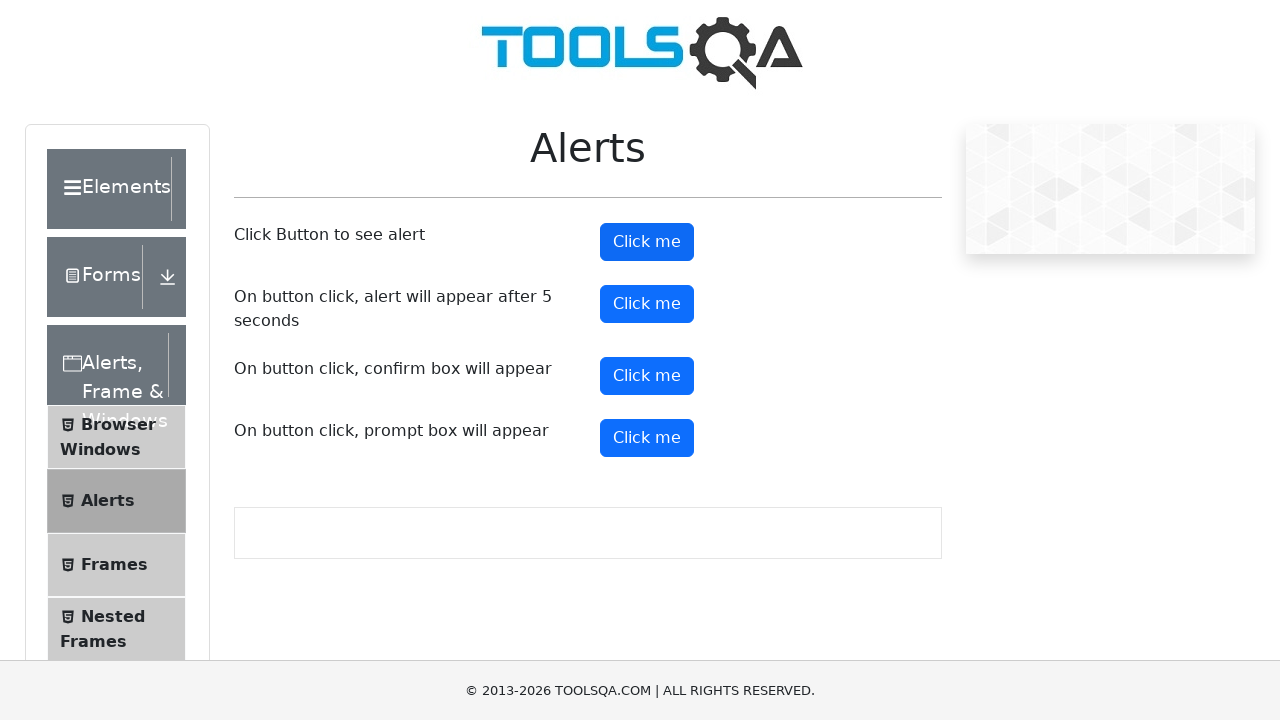

Alert button is visible after dismissing the alert
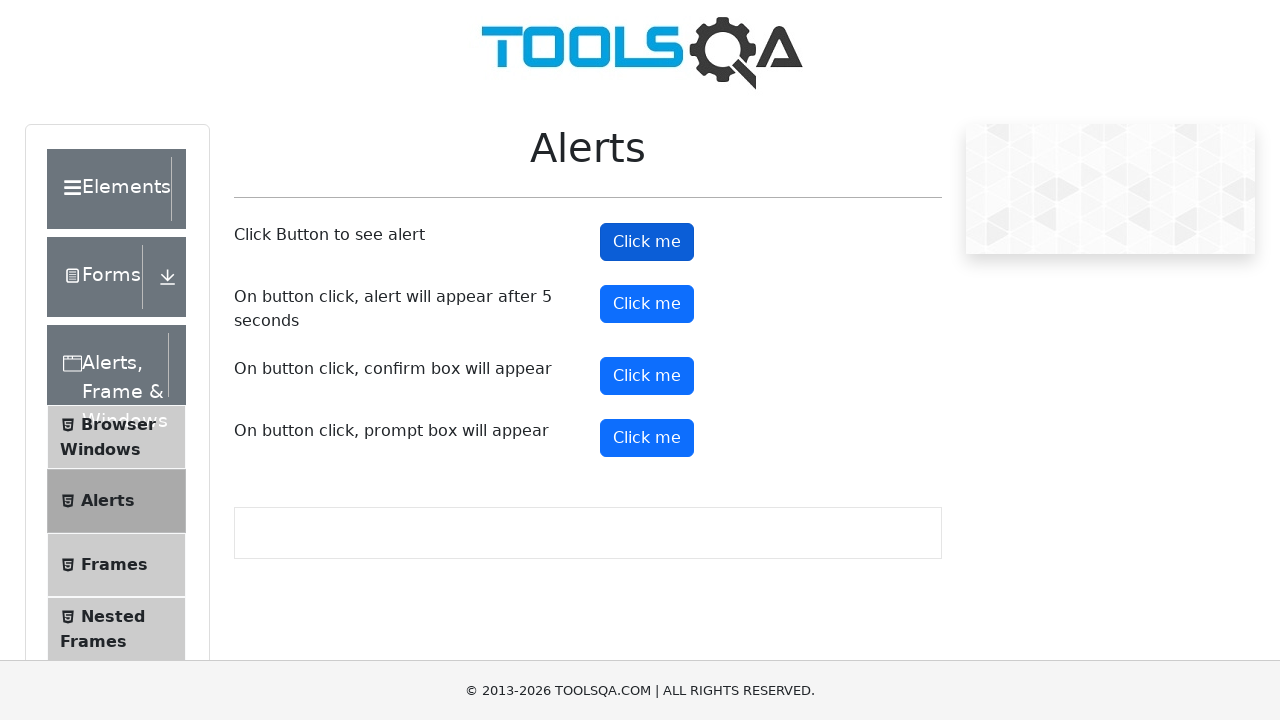

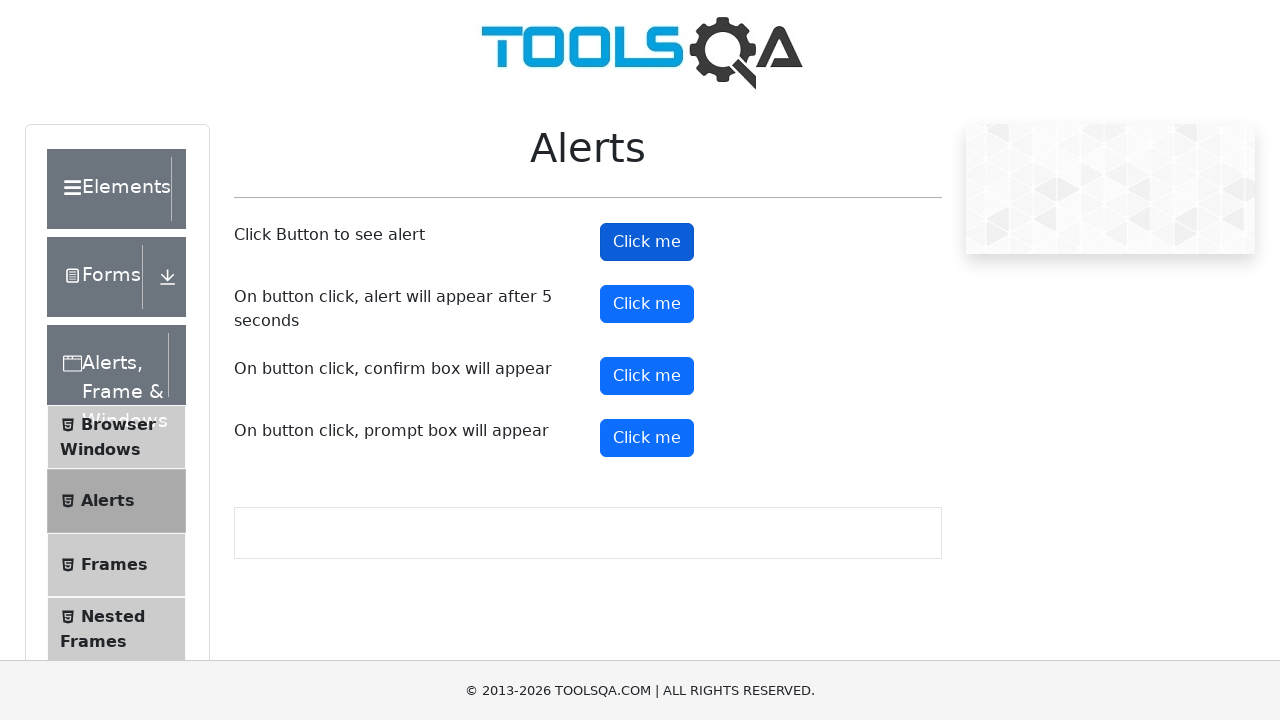